Clicks on demo site link and navigates to a new tab/window to verify URL

Starting URL: https://www.toolsqa.com/selenium-training/

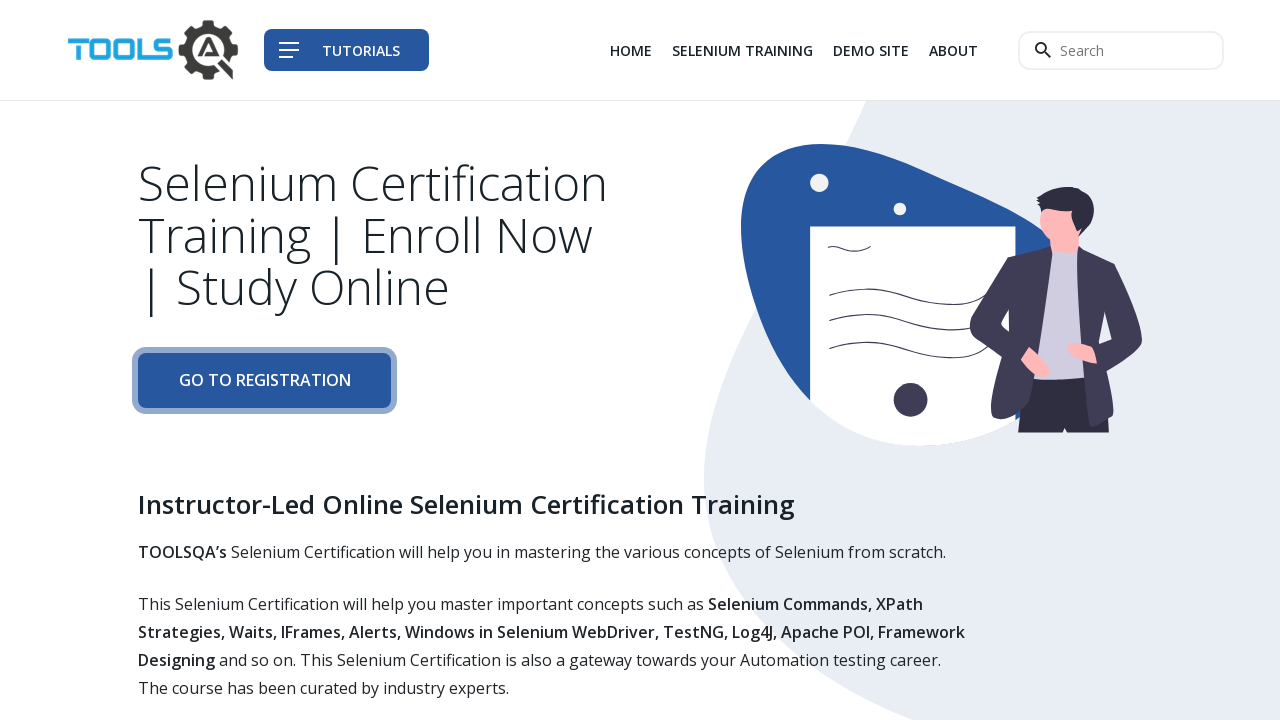

Clicked on demo site link (third item in navigation) at (871, 50) on div.col-auto li:nth-child(3) a
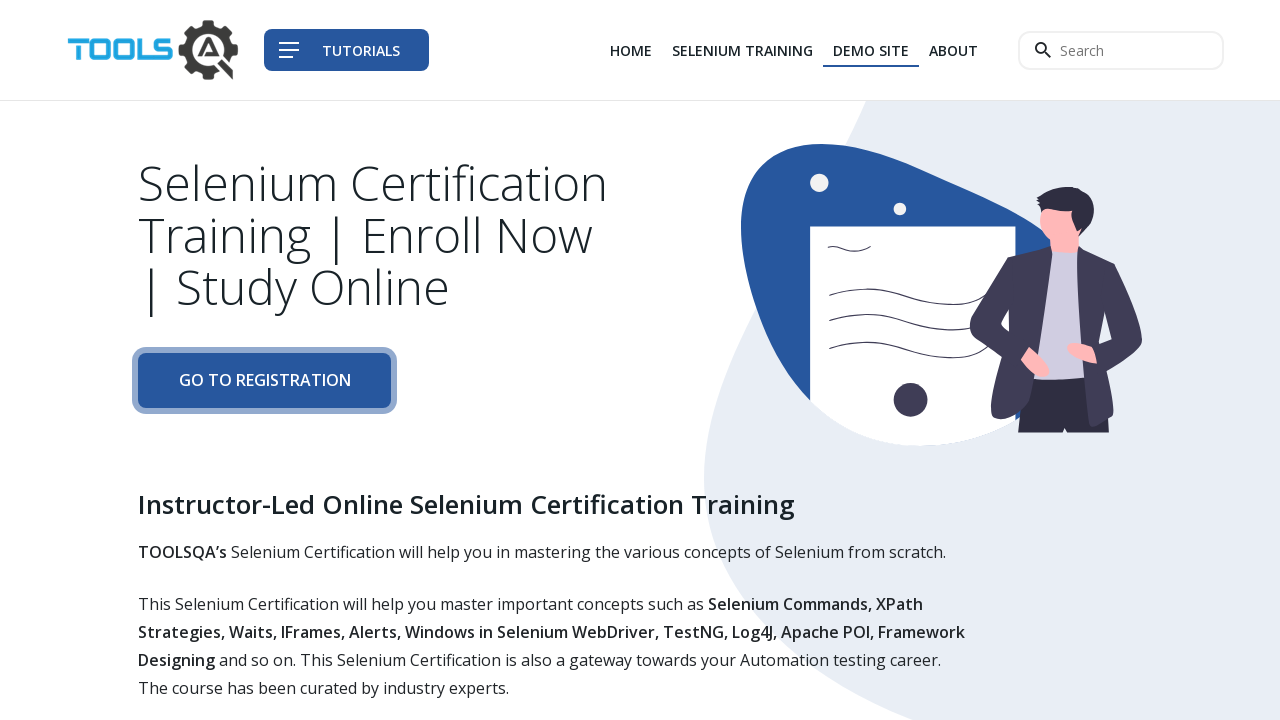

Captured new popup/tab page object
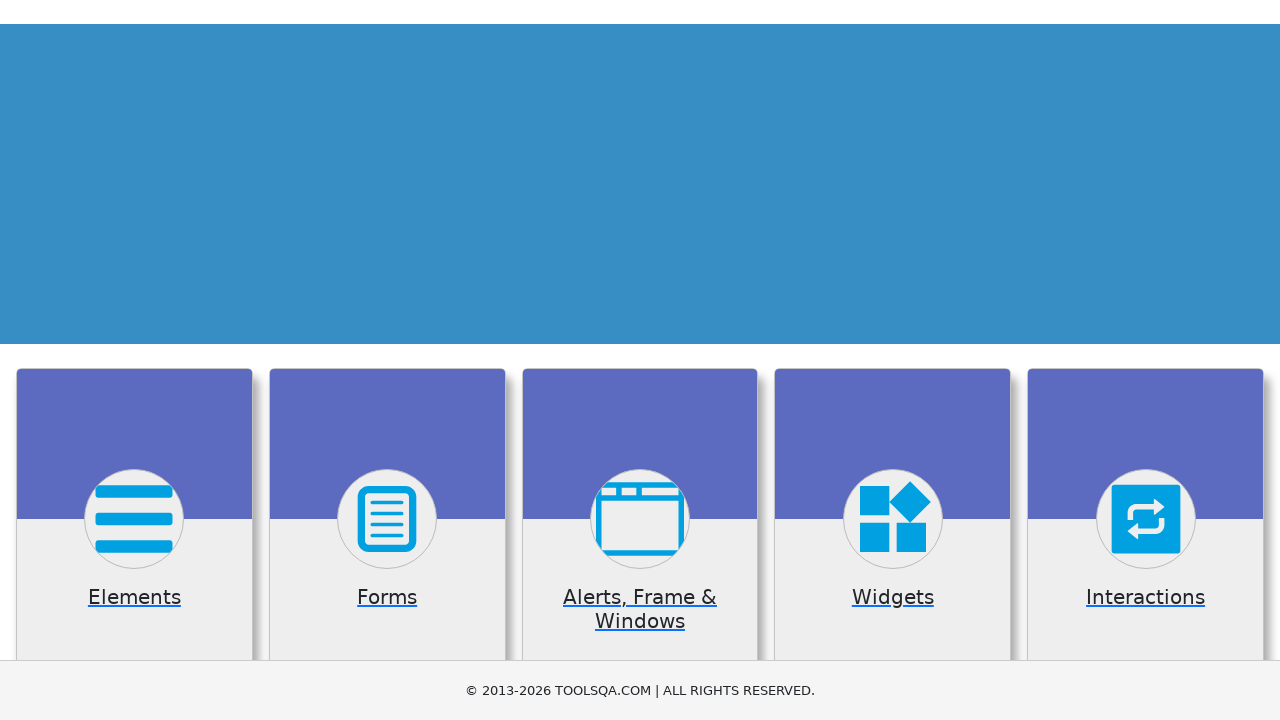

New page finished loading
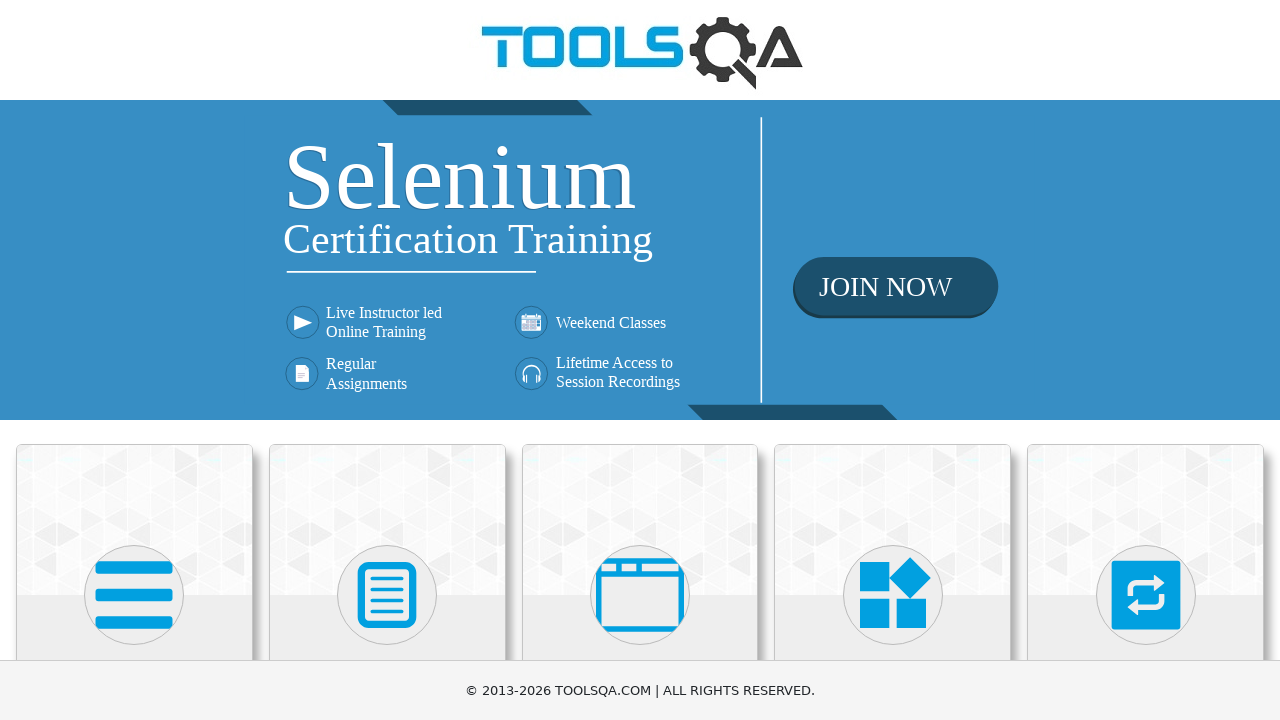

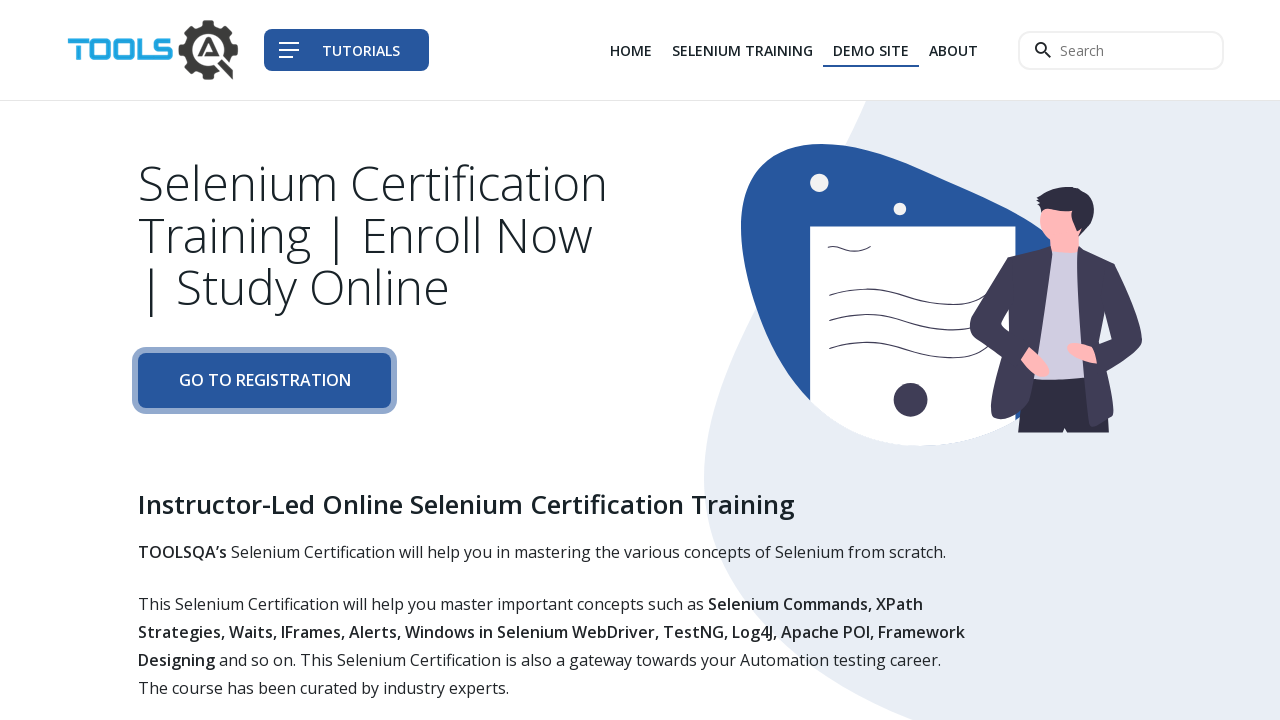